Tests verification code input by entering 999999 across multiple input fields using keyboard and verifying success message

Starting URL: https://qaplayground.dev/apps/verify-account/

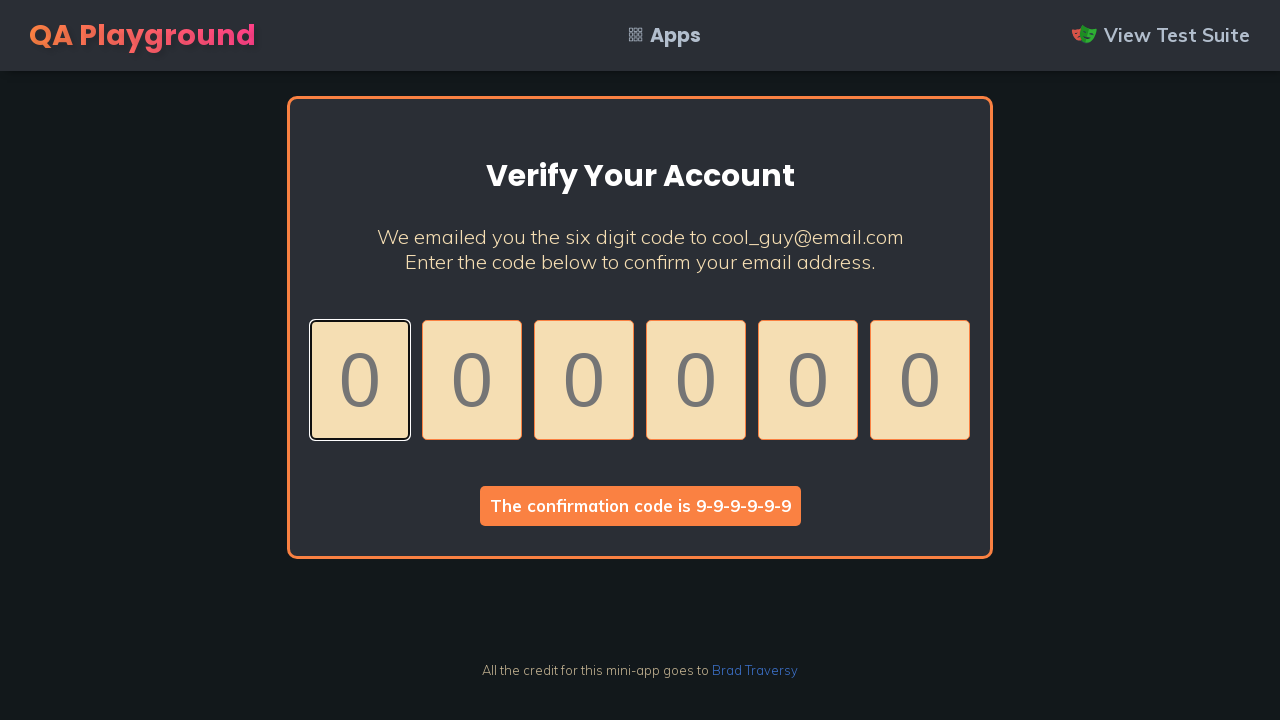

Located all verification code input fields
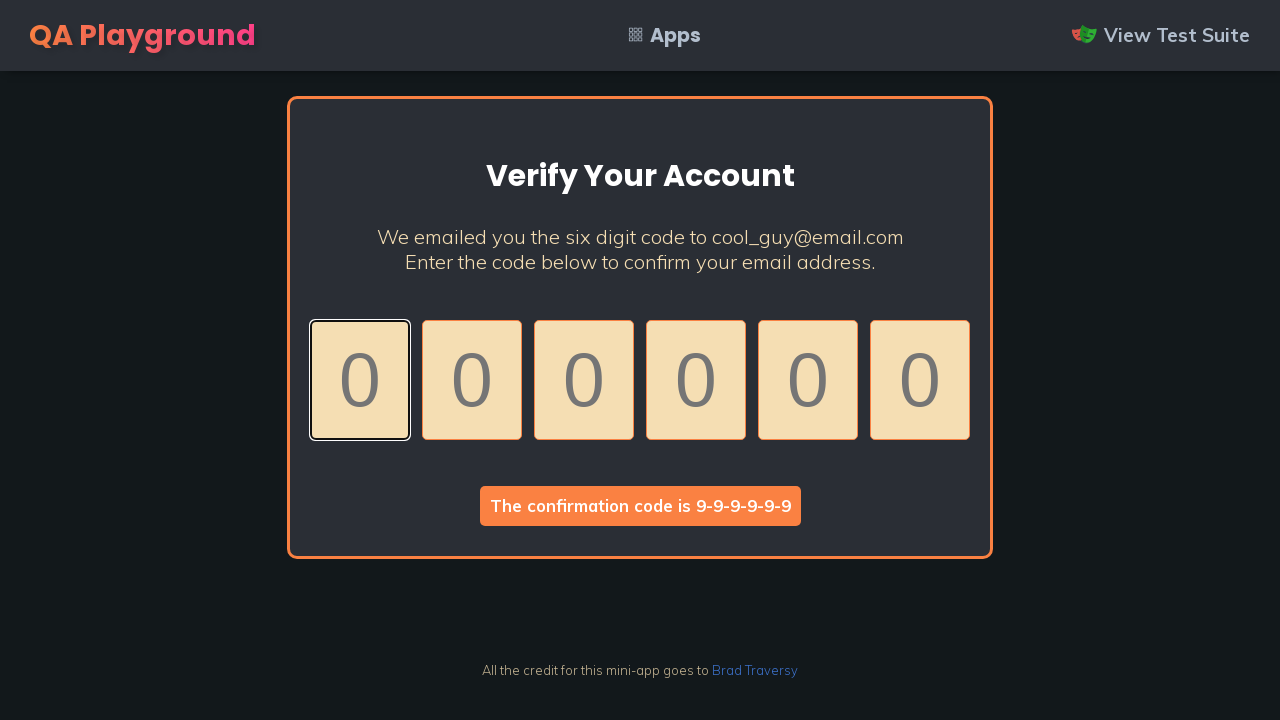

Entered digit '9' in input field 1 on xpath=//div[@class='code-container']/input >> nth=0
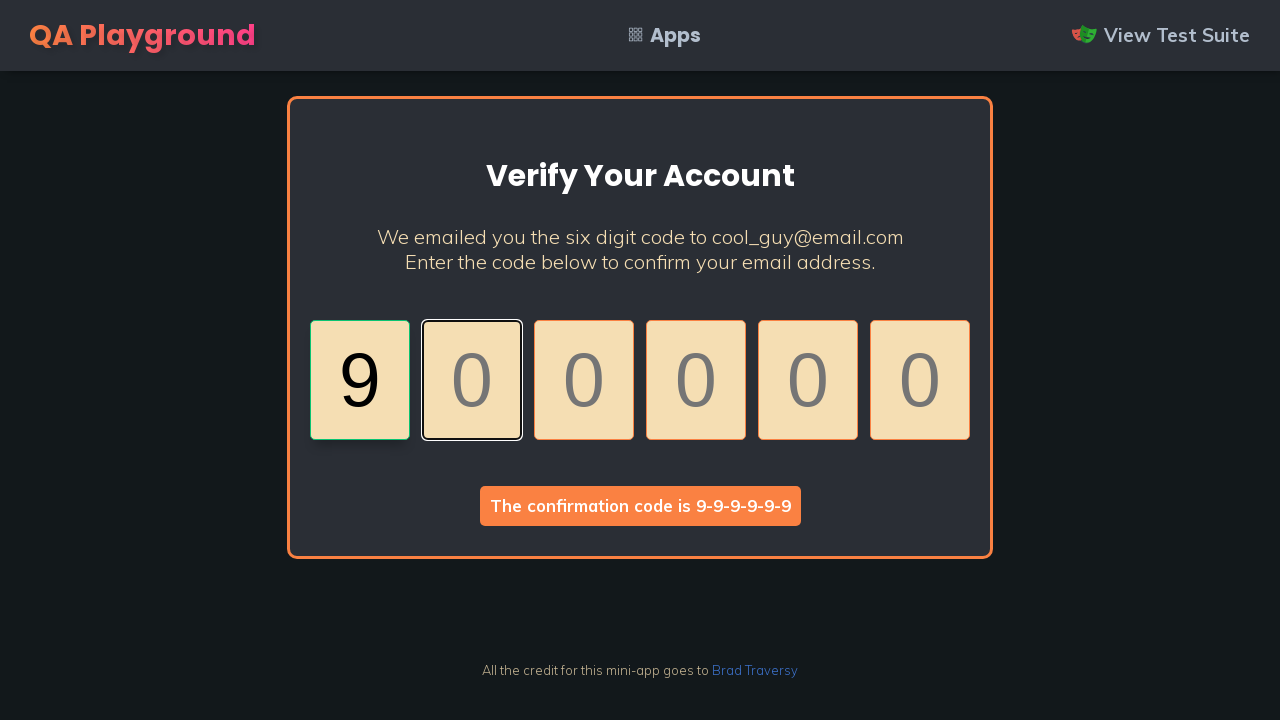

Entered digit '9' in input field 2 on xpath=//div[@class='code-container']/input >> nth=1
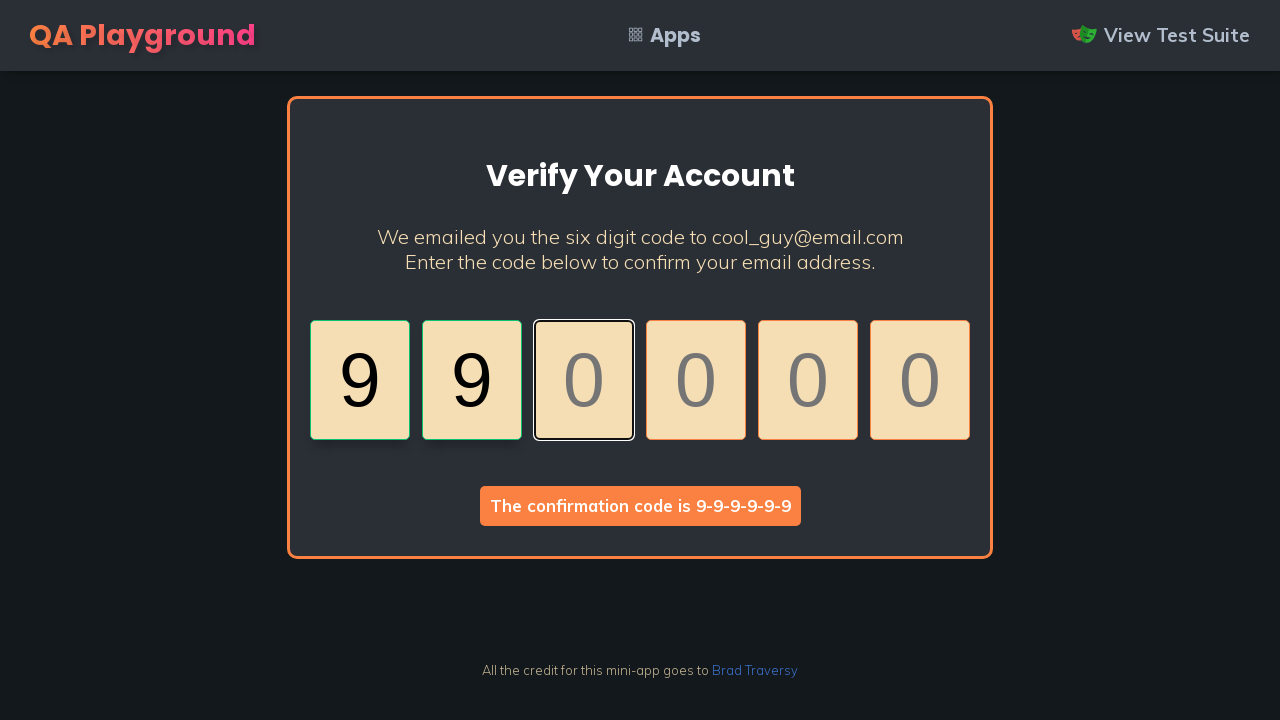

Entered digit '9' in input field 3 on xpath=//div[@class='code-container']/input >> nth=2
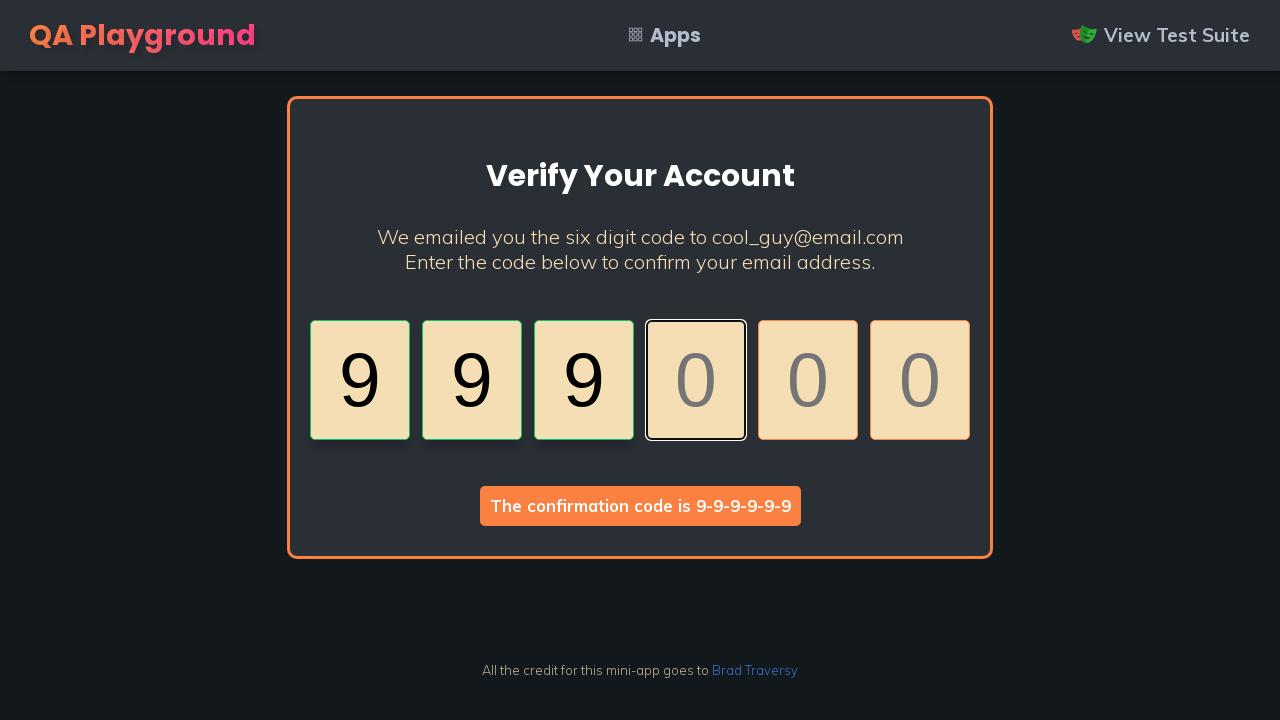

Entered digit '9' in input field 4 on xpath=//div[@class='code-container']/input >> nth=3
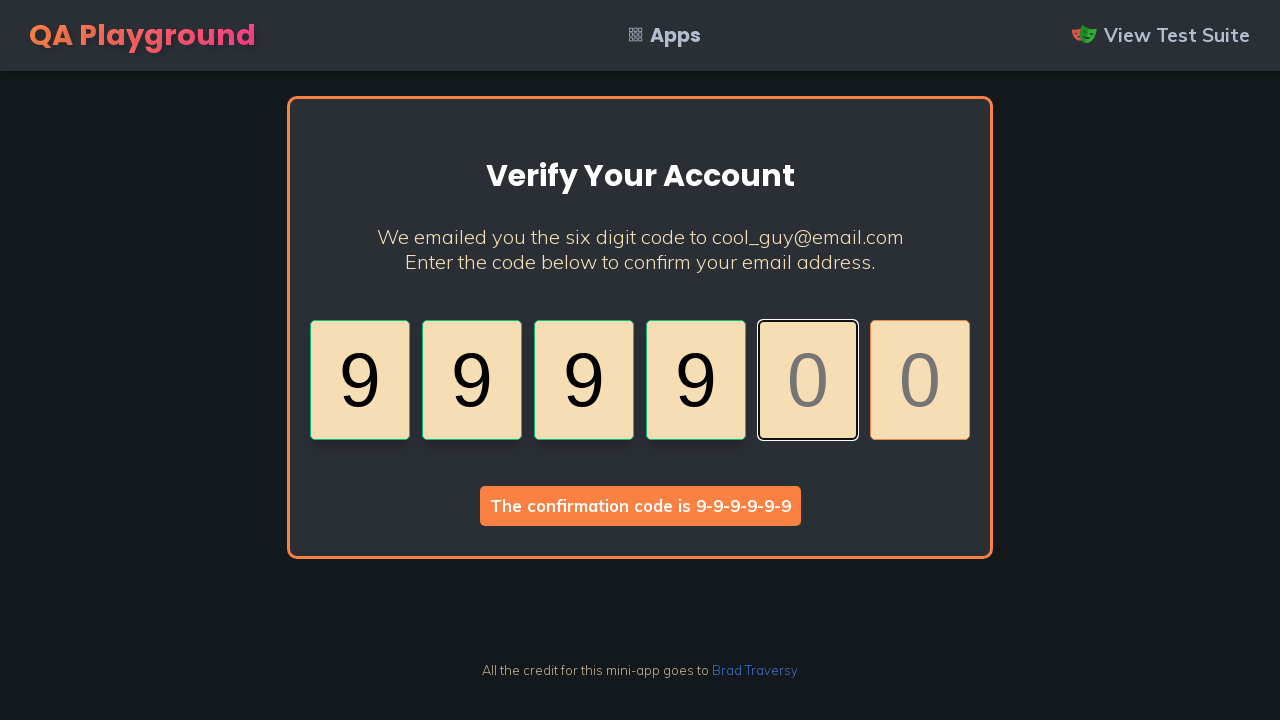

Entered digit '9' in input field 5 on xpath=//div[@class='code-container']/input >> nth=4
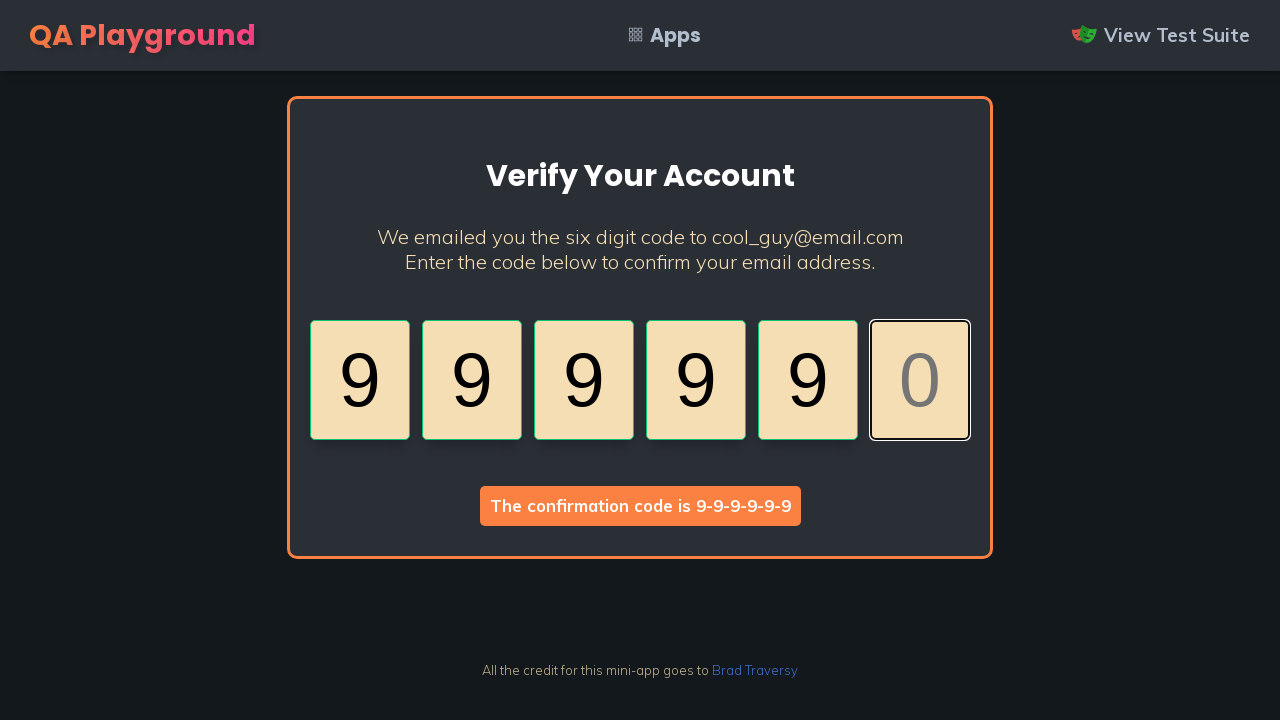

Entered digit '9' in input field 6 on xpath=//div[@class='code-container']/input >> nth=5
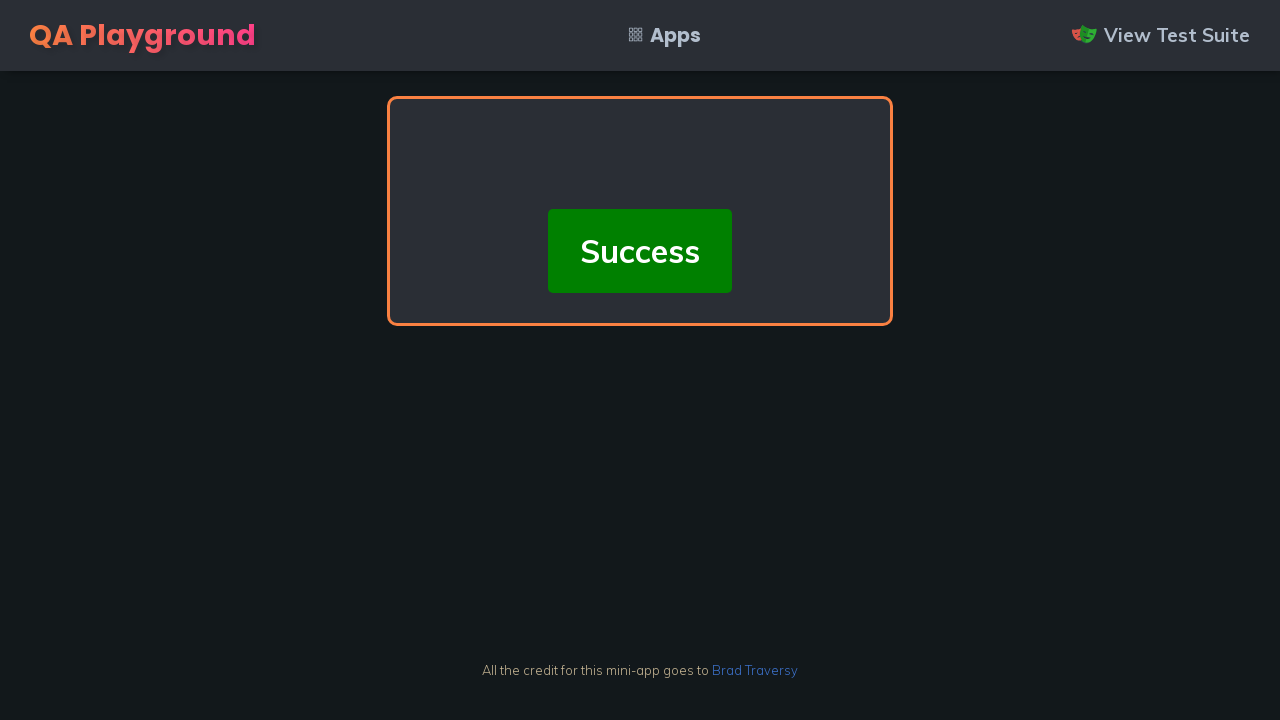

Waited for success message element to be present
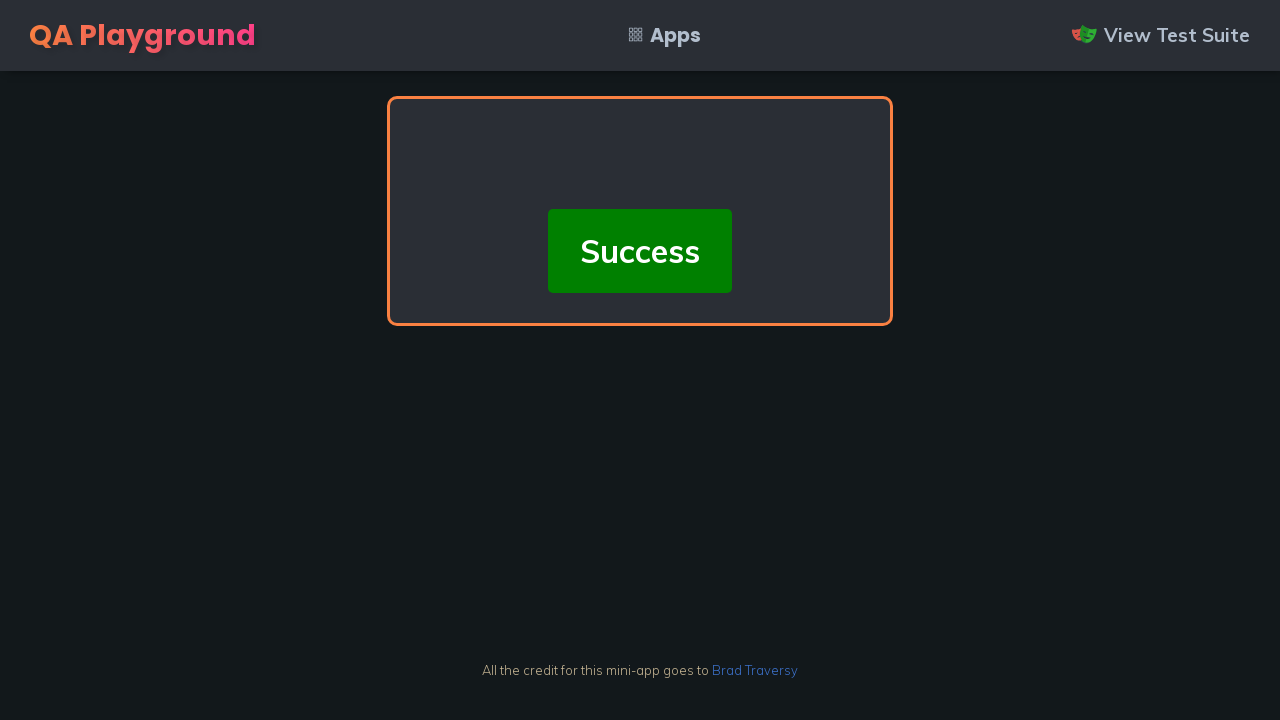

Verified success message is visible on the page
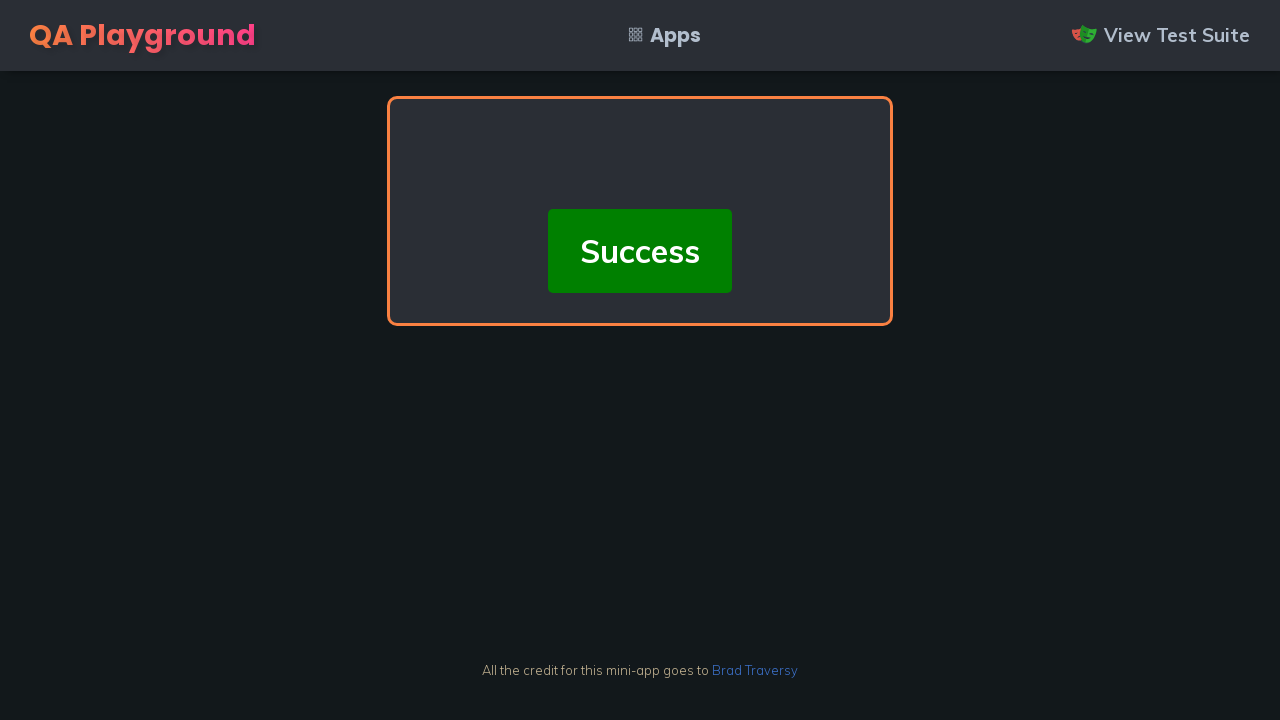

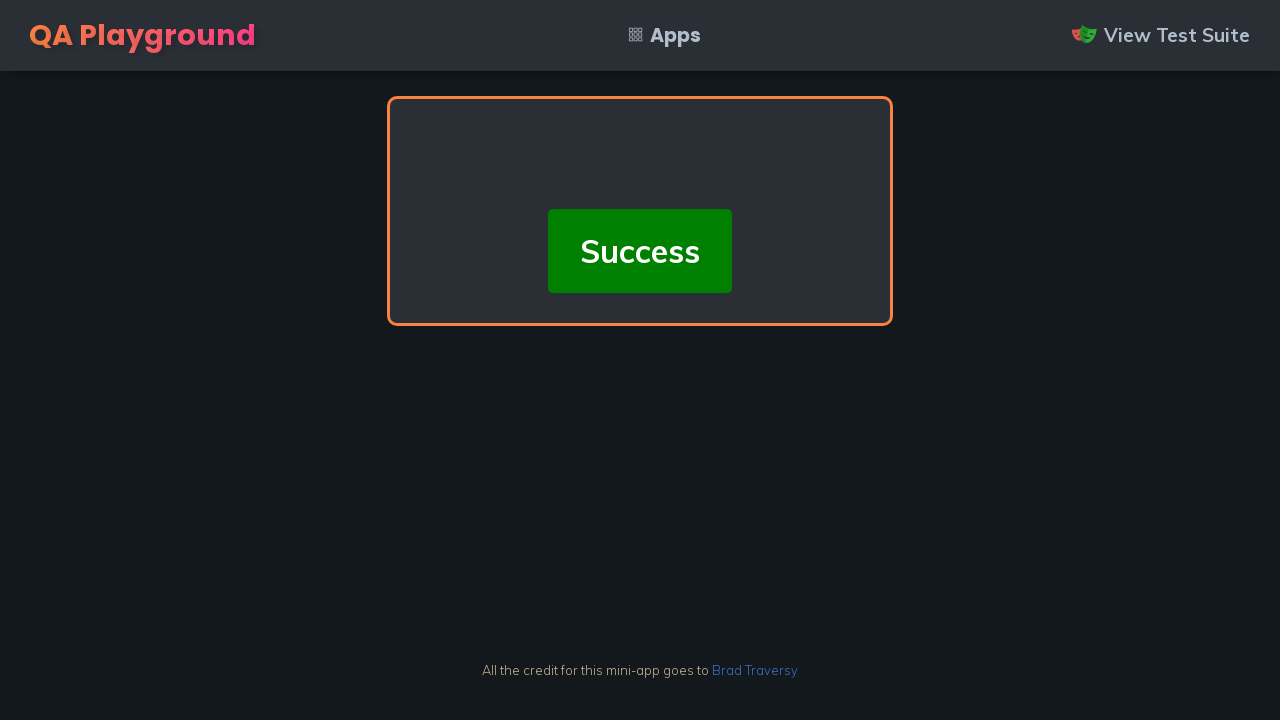